Tests a form submission flow by clicking a dynamically calculated link text, then filling out a form with name, last name, city, and country fields before submitting.

Starting URL: http://suninjuly.github.io/find_link_text

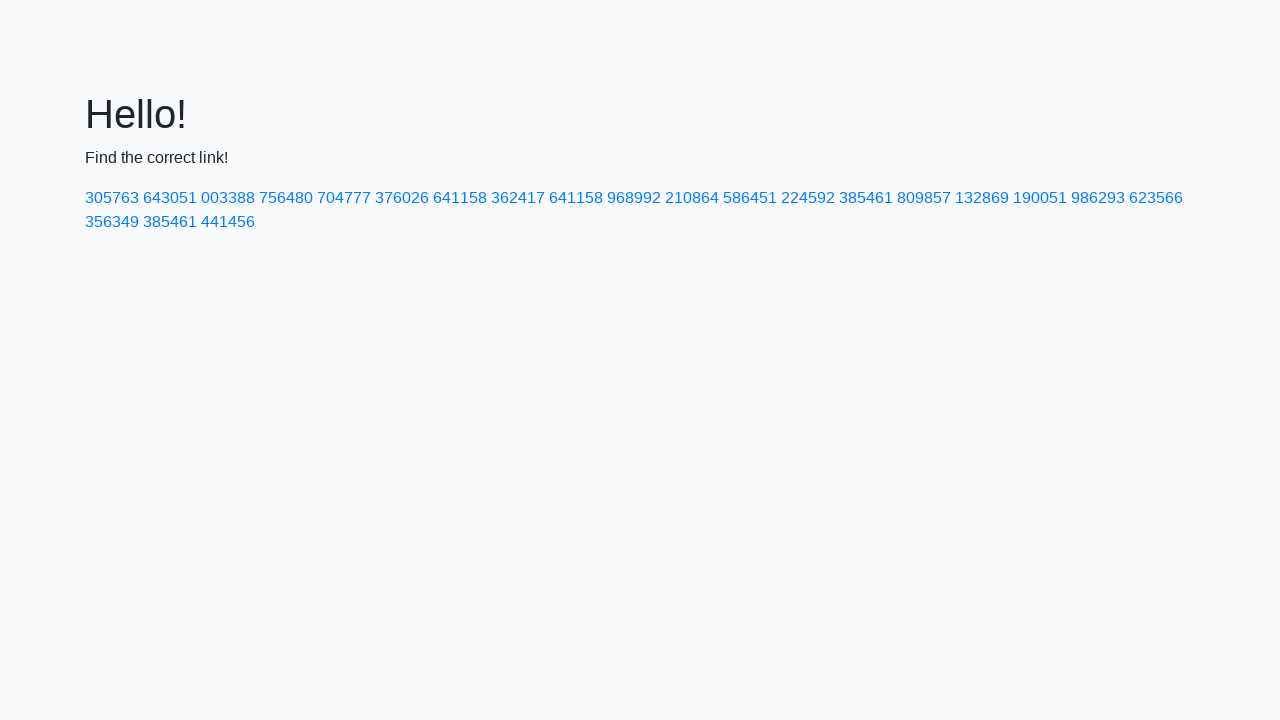

Clicked link with dynamically calculated text value at (808, 198) on text=224592
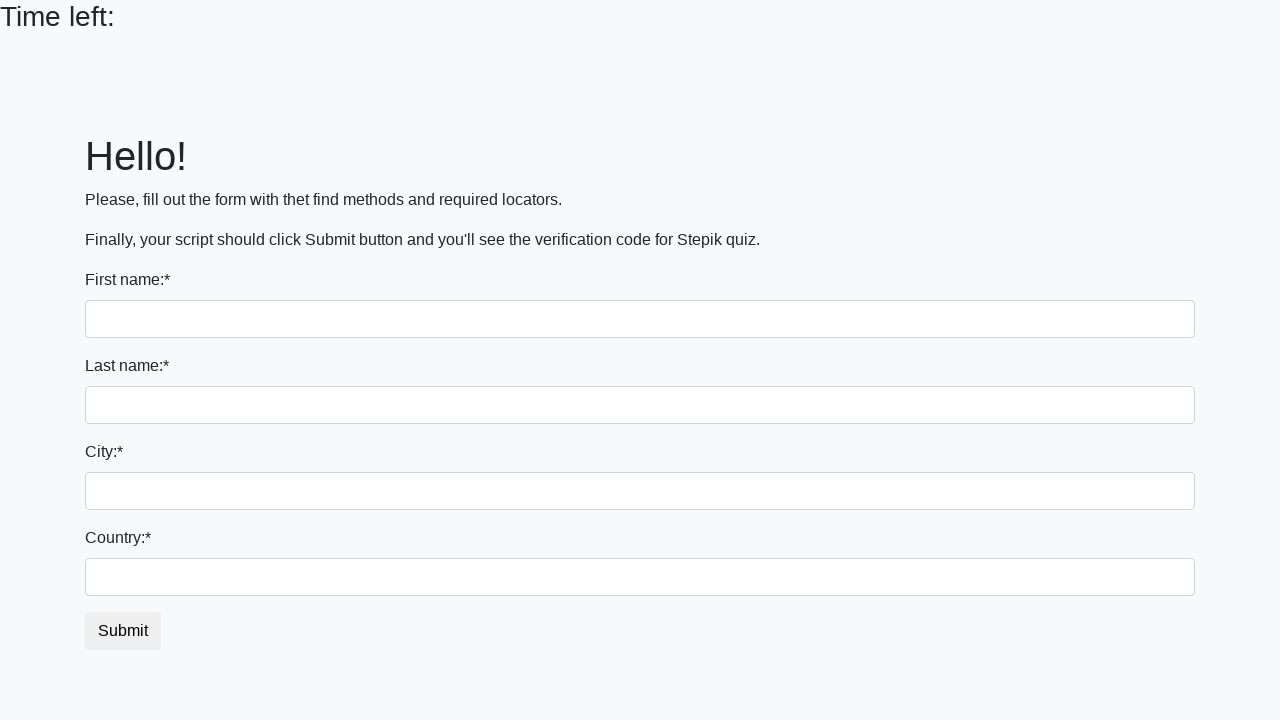

Filled first name field with 'Ivan' on input
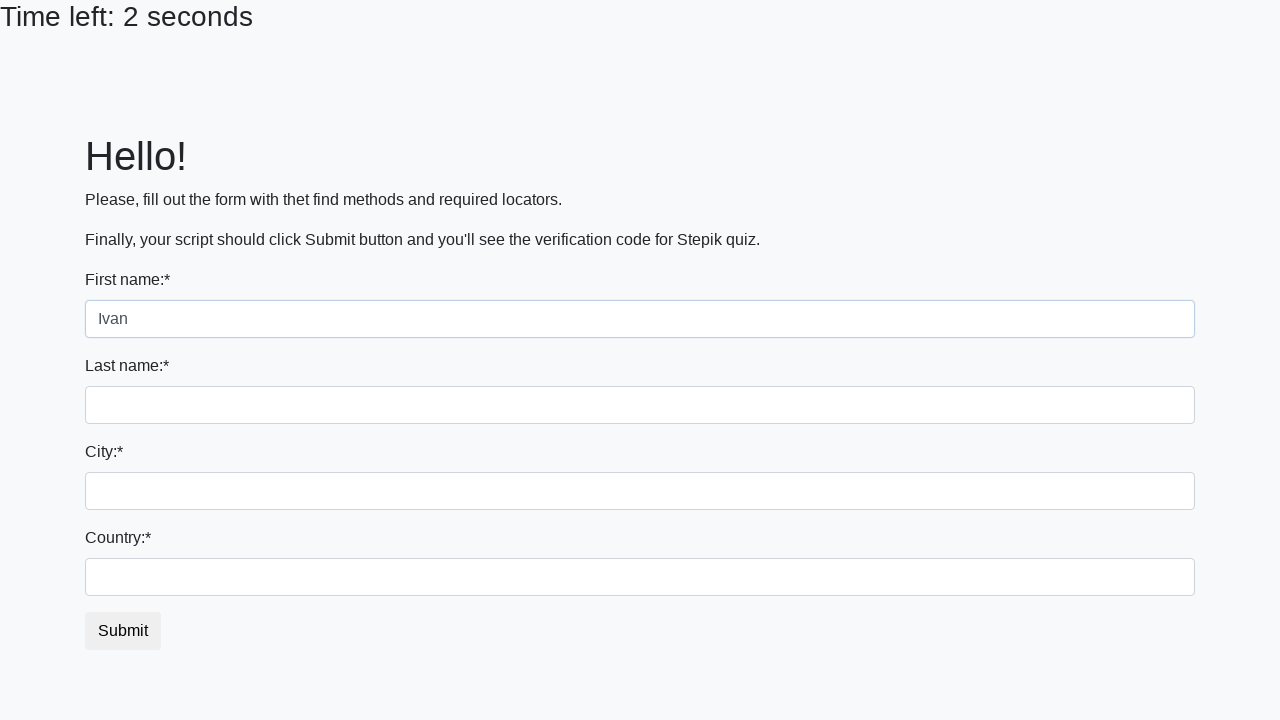

Filled last name field with 'Petrov' on input[name='last_name']
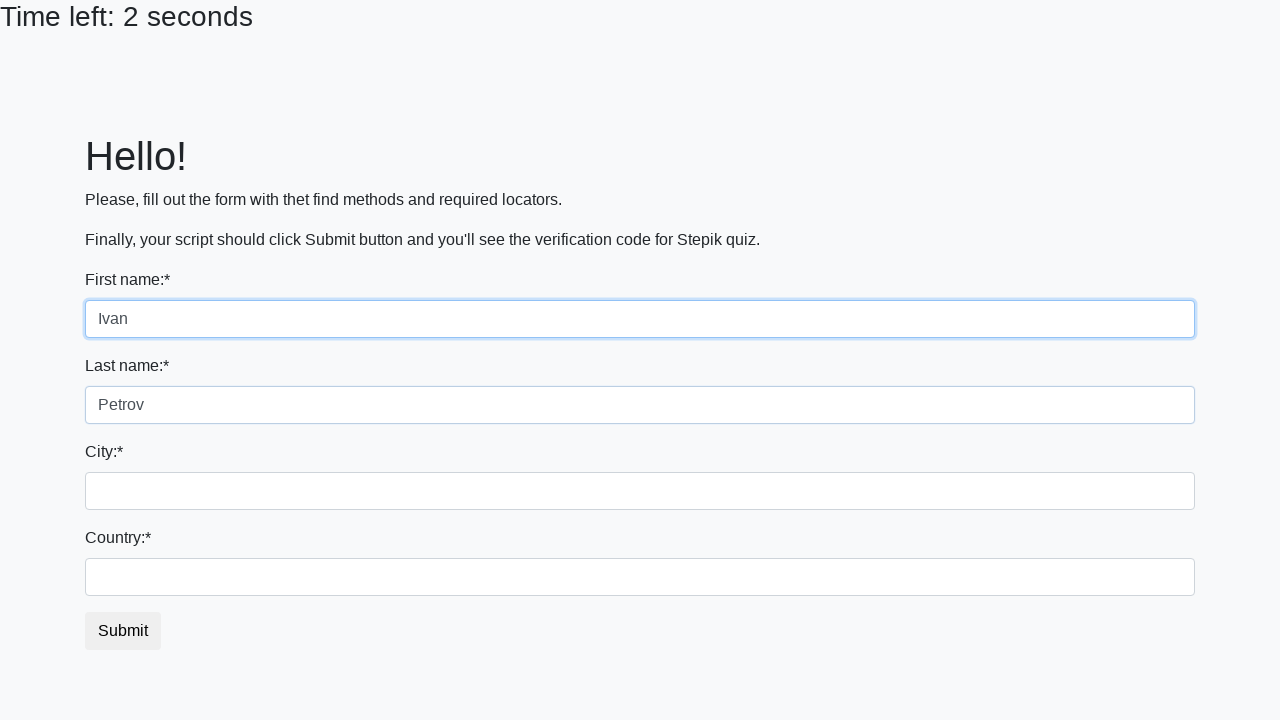

Filled city field with 'Smolensk' on .city
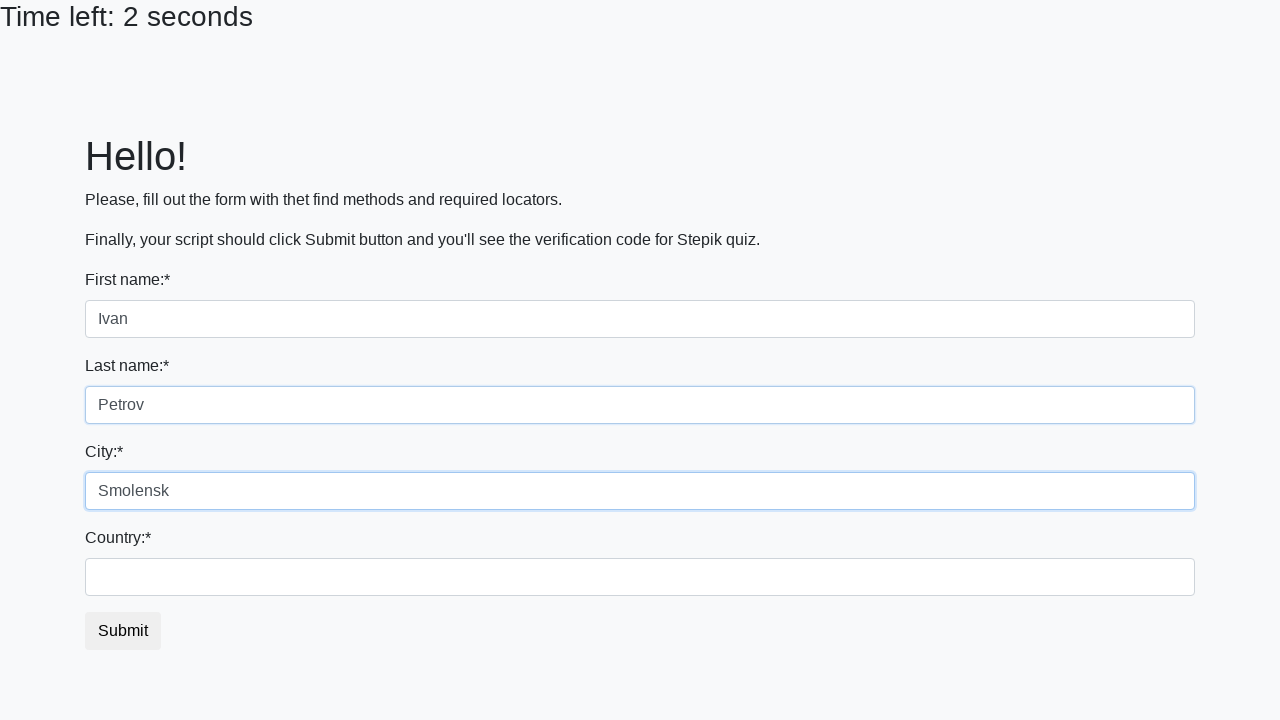

Filled country field with 'Russia' on #country
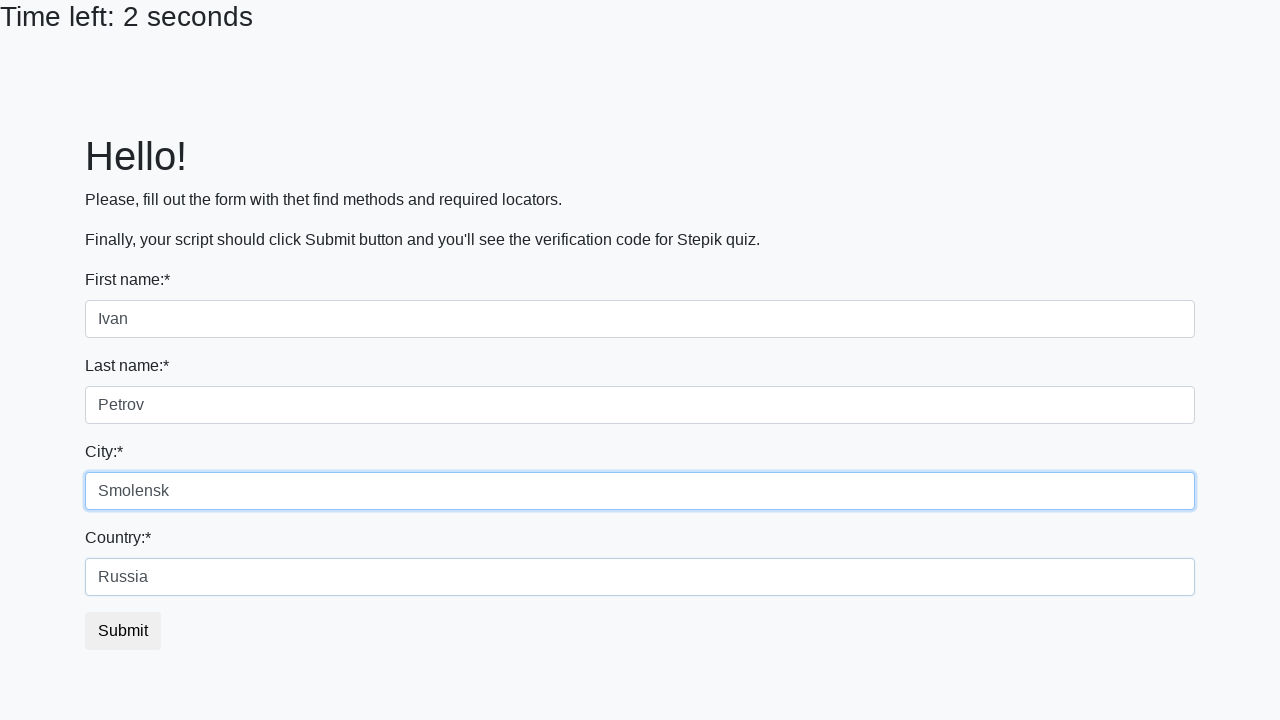

Clicked submit button to complete form submission at (123, 631) on button.btn
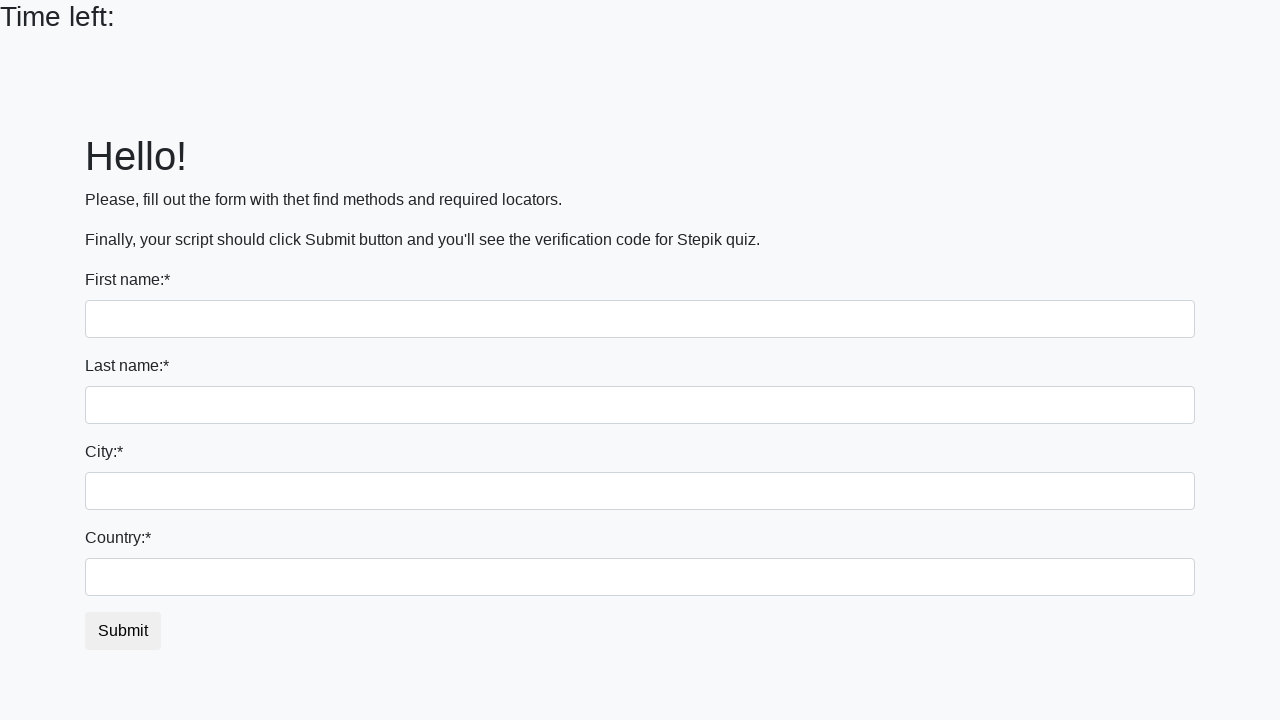

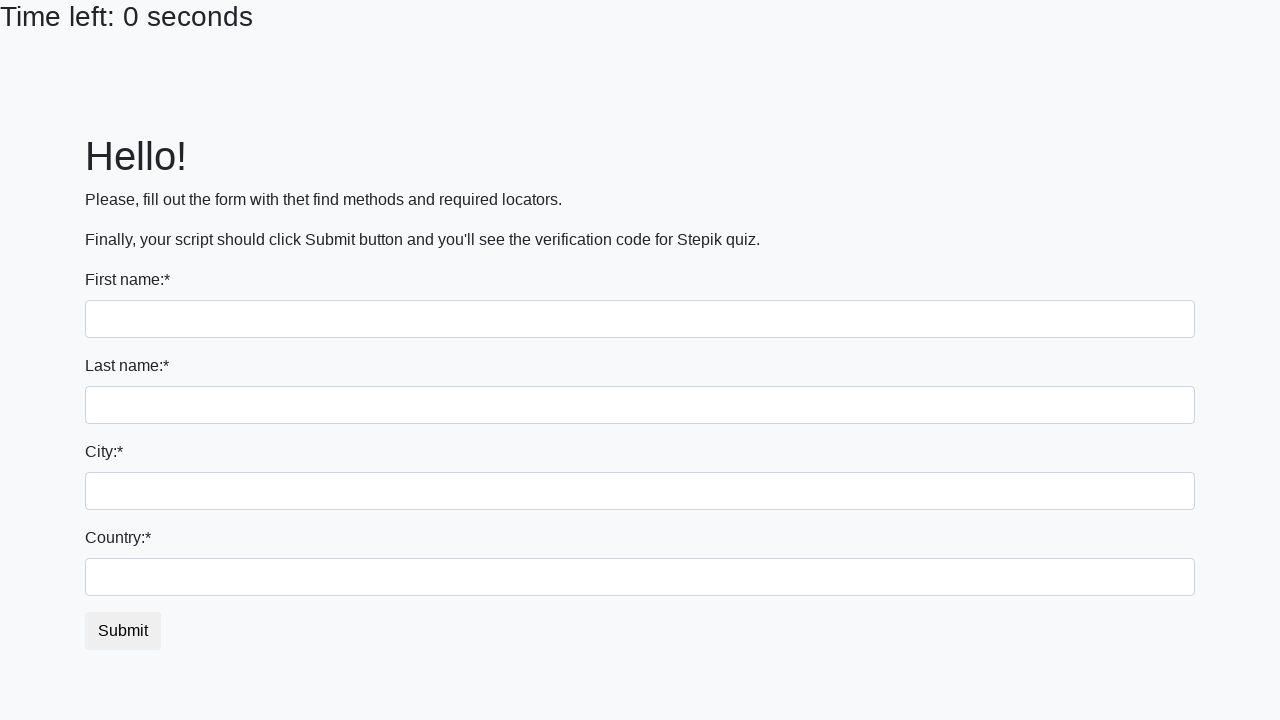